Tests various scrolling operations on the Selenium documentation website including scrolling down, up, to bottom, to top, and to a specific element

Starting URL: https://www.selenium.dev/

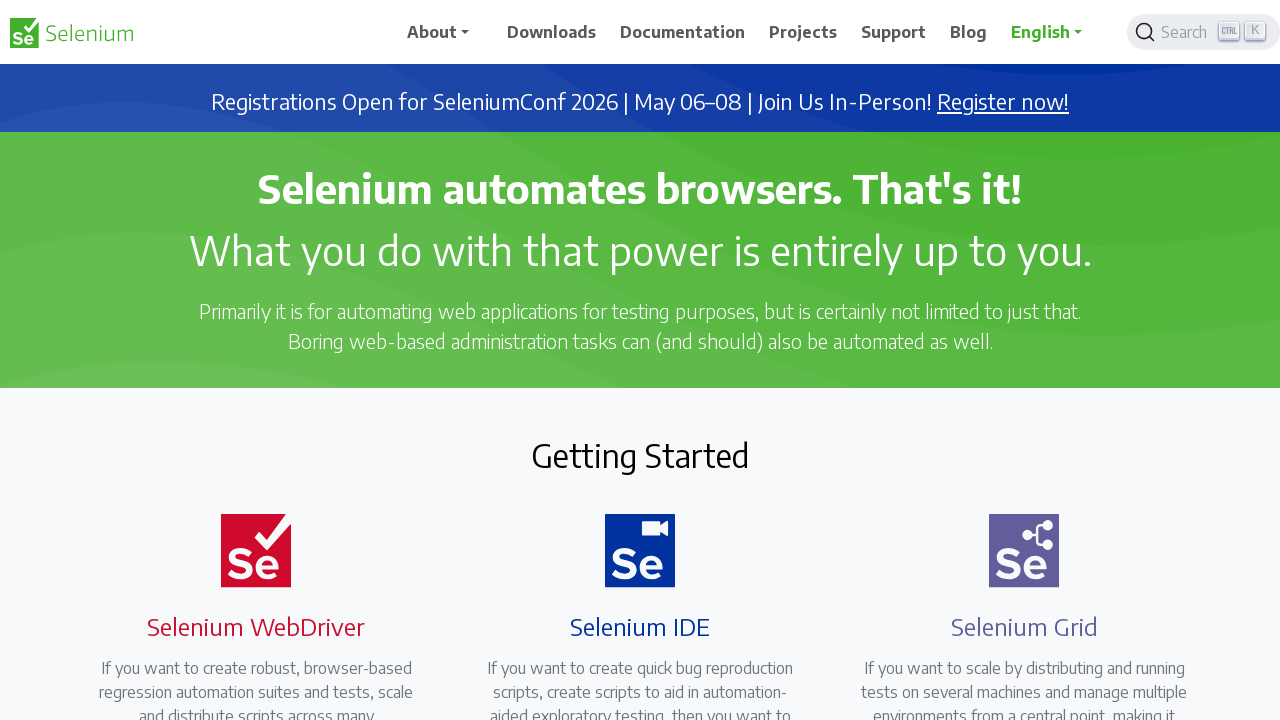

Scrolled down by 1000 pixels
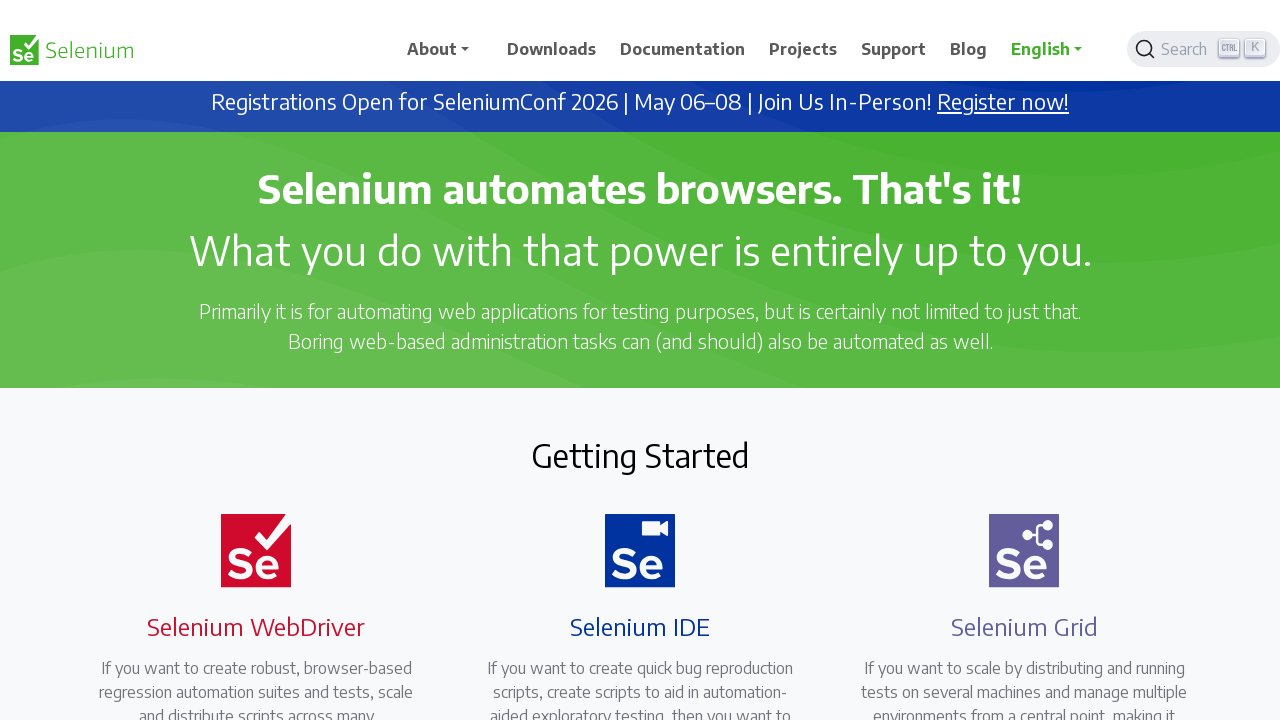

Waited 1000ms after scrolling down
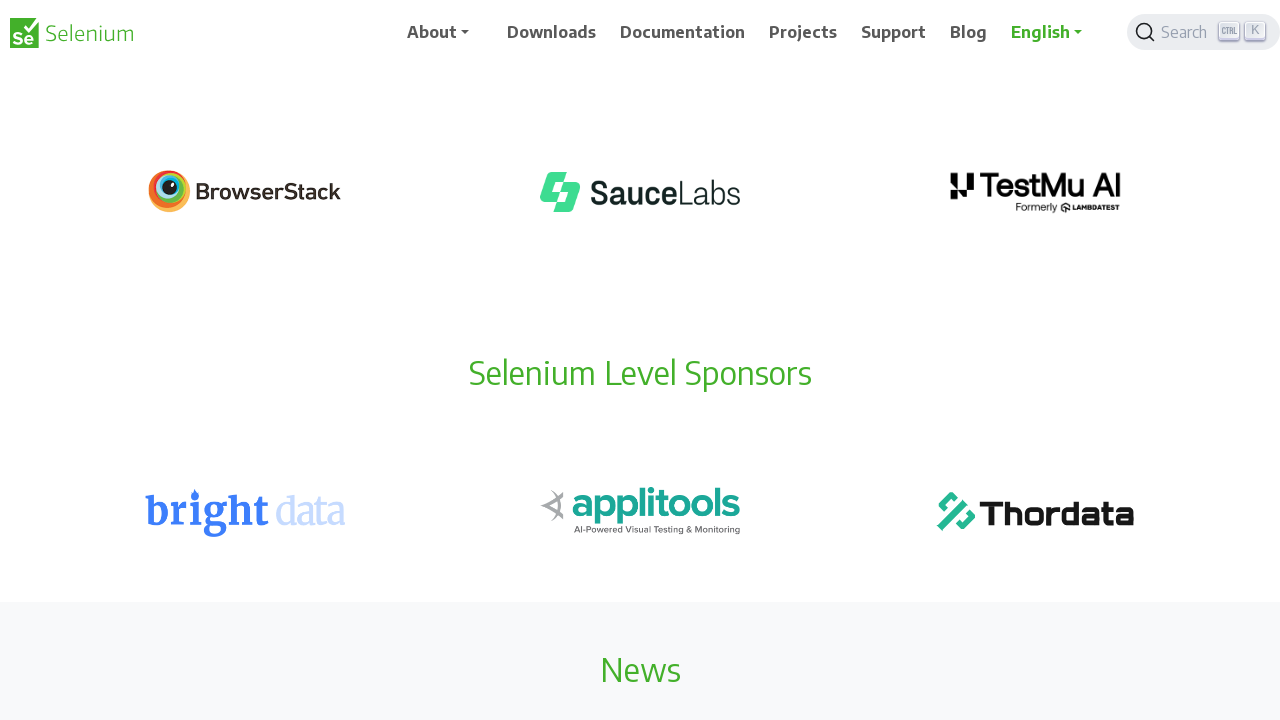

Scrolled up by 2500 pixels
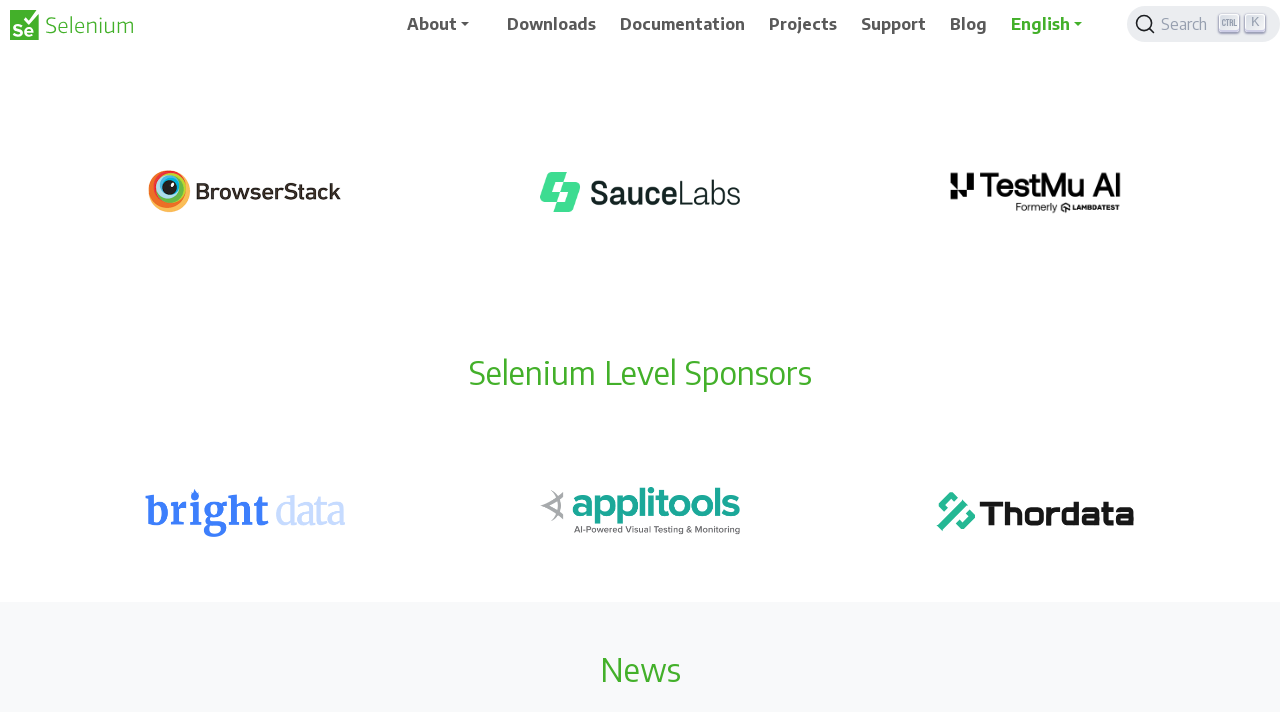

Waited 1000ms after scrolling up
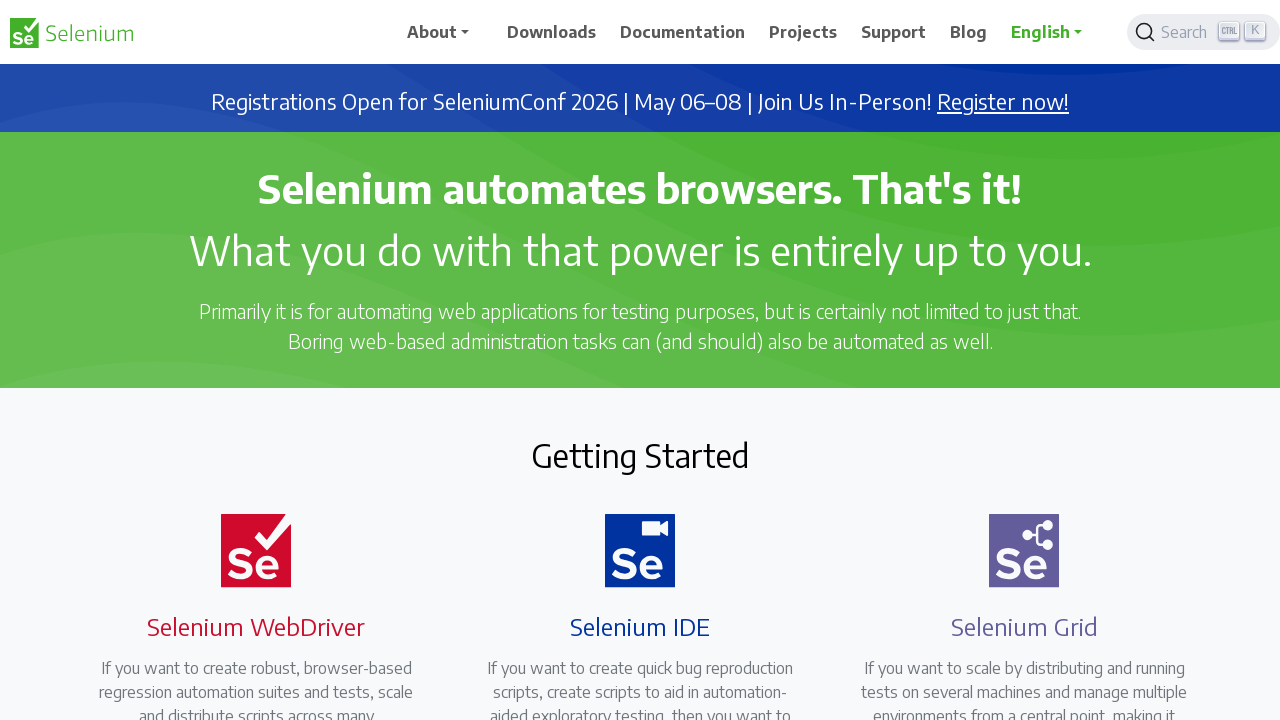

Scrolled to bottom of page
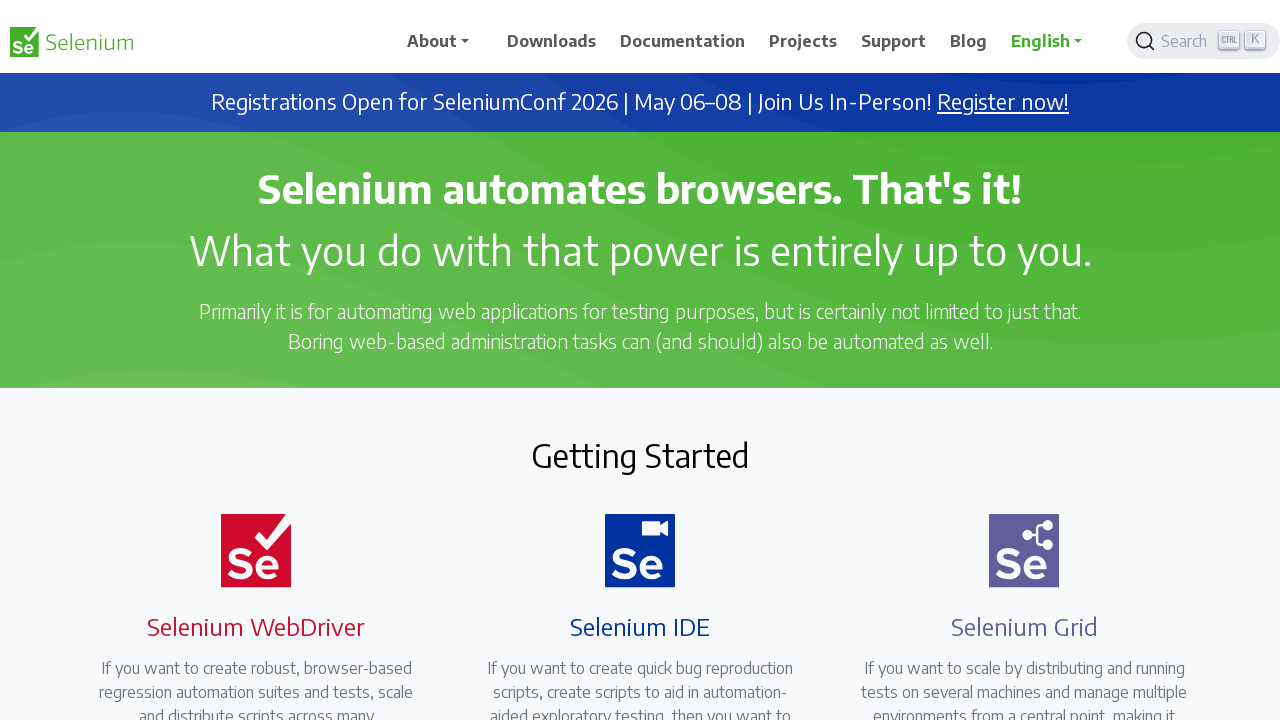

Waited 1000ms after scrolling to bottom
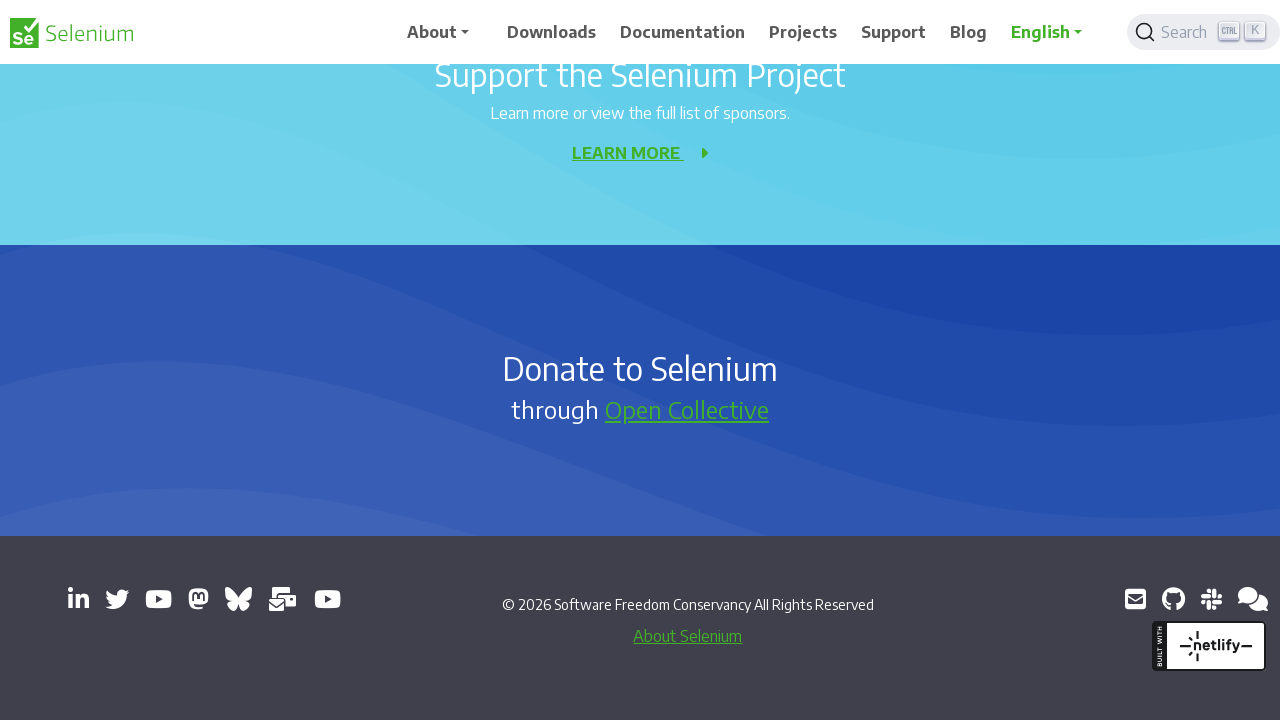

Scrolled to top of page
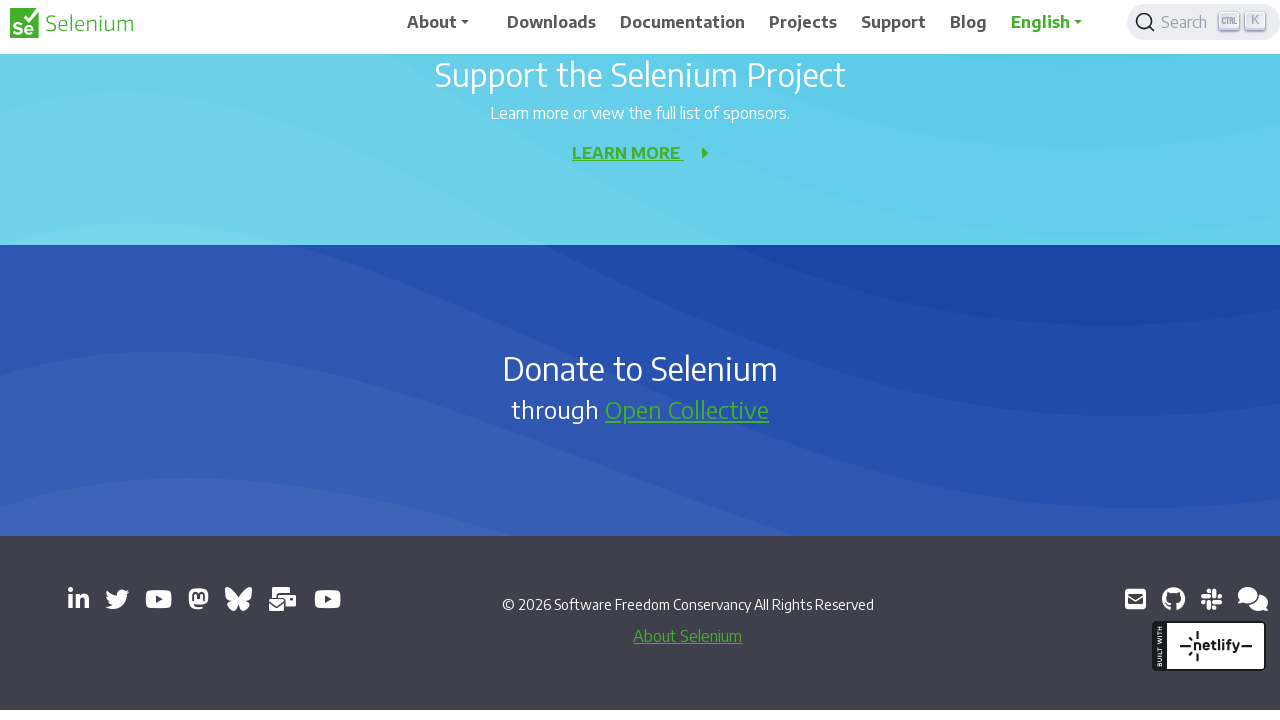

Waited 1000ms after scrolling to top
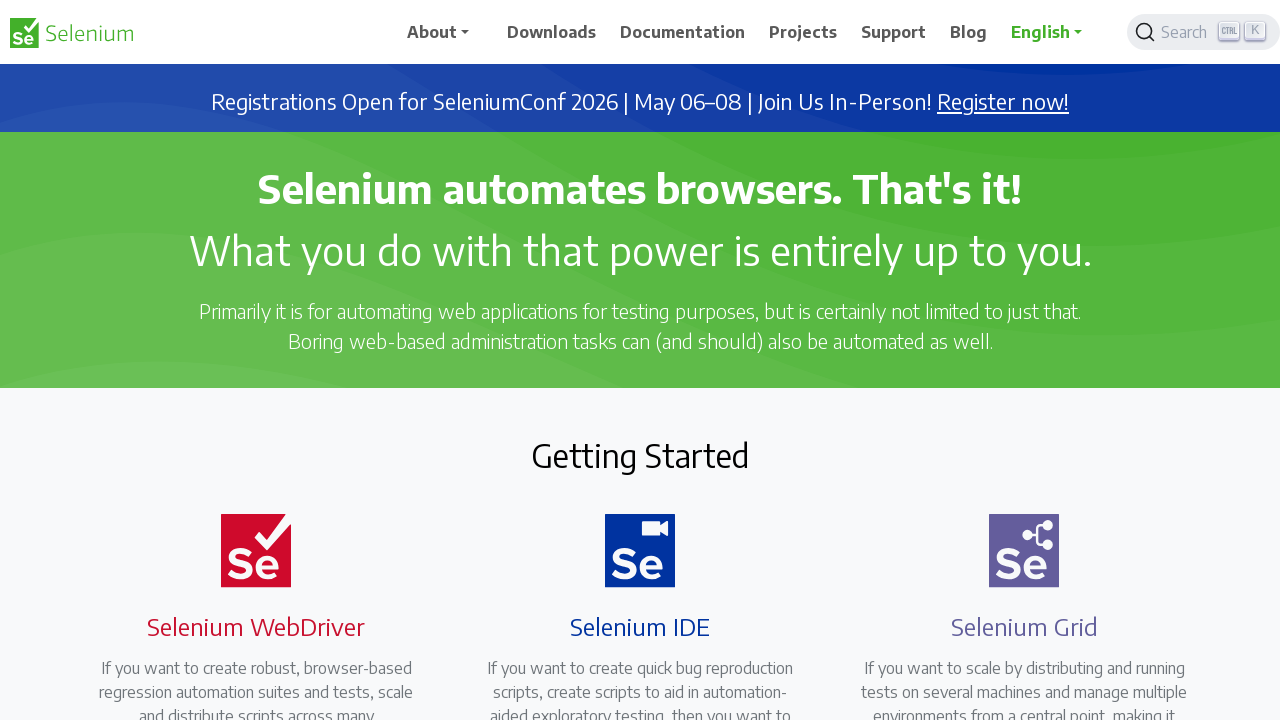

Located Selenium h1 heading element
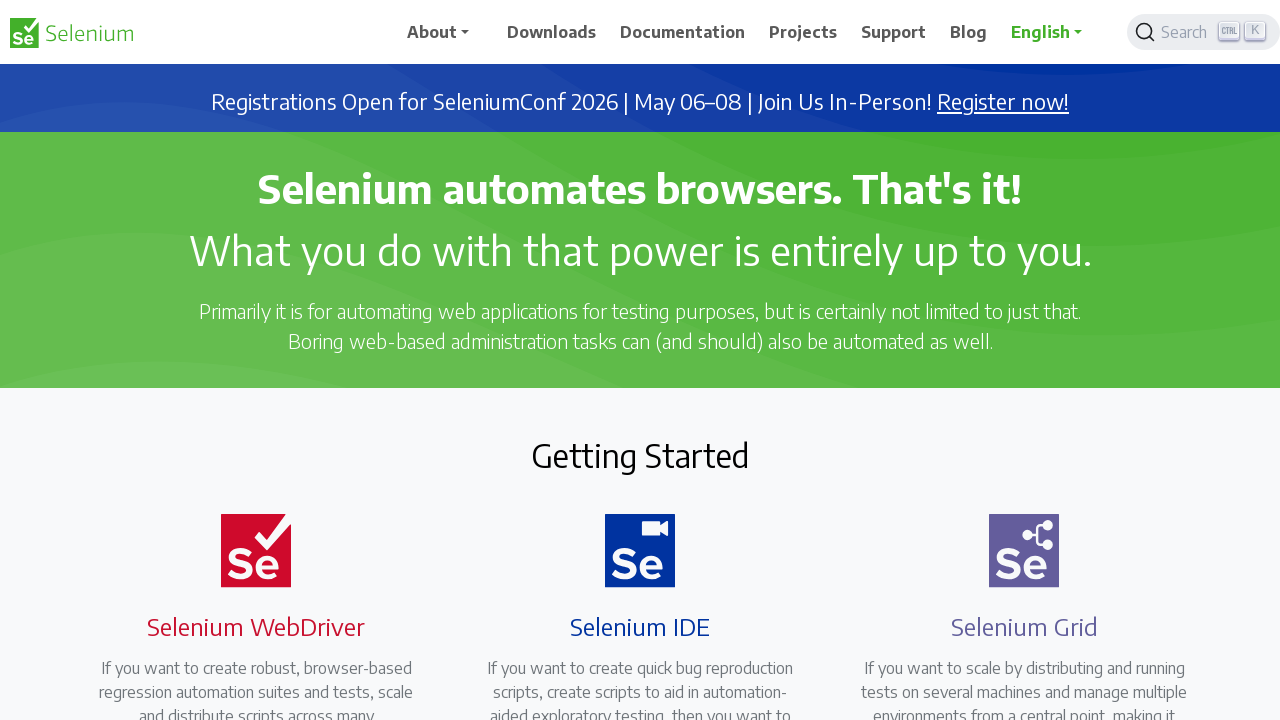

Scrolled to Selenium heading element into view
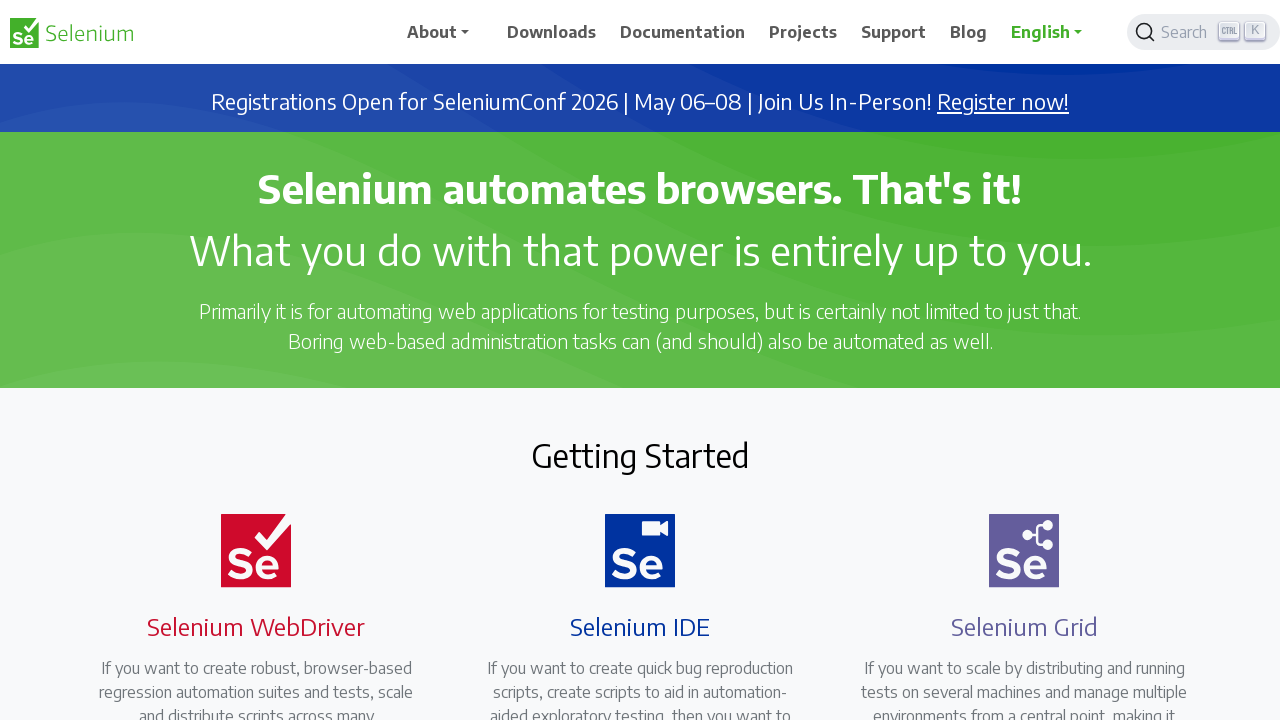

Waited 1000ms after scrolling to specific element
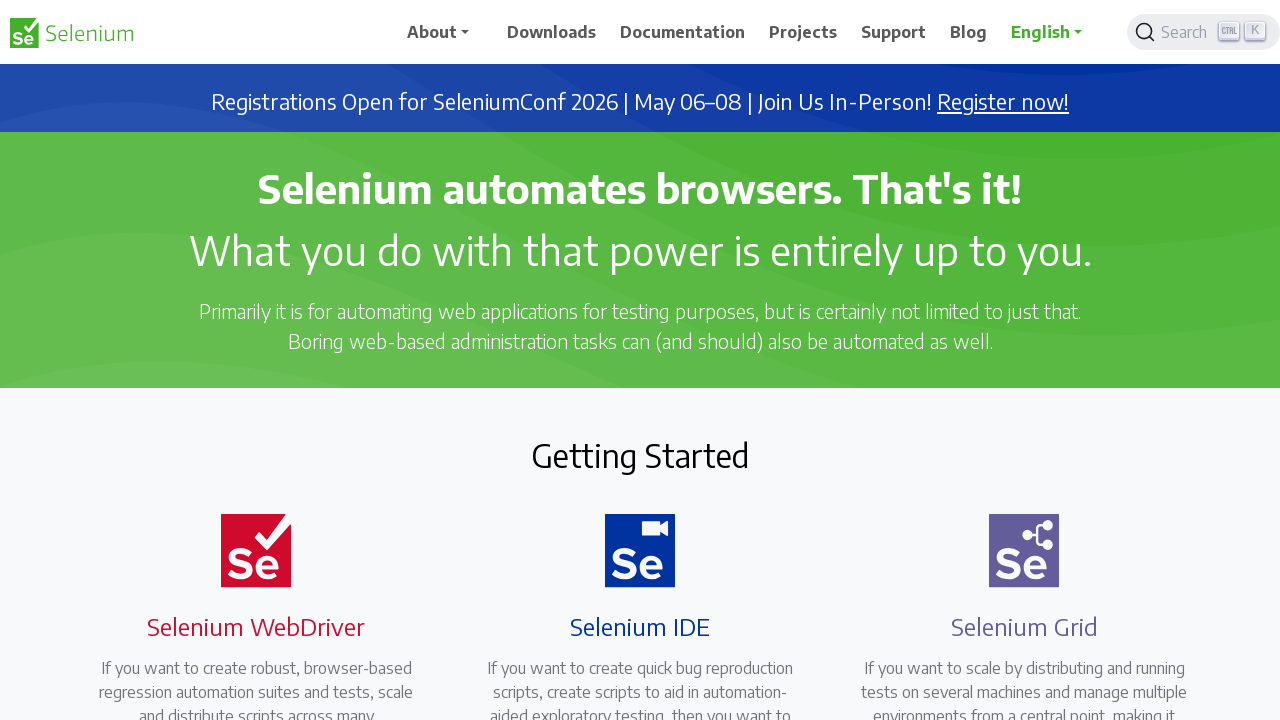

Scrolled back to top of page
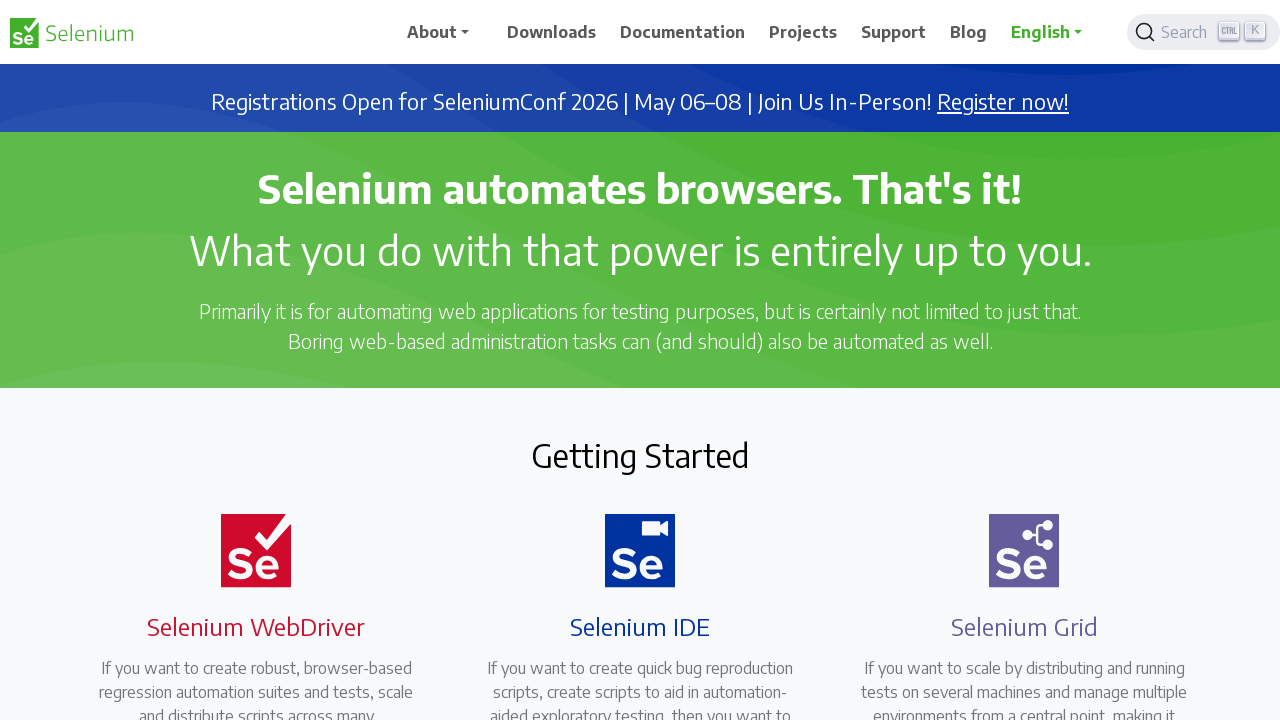

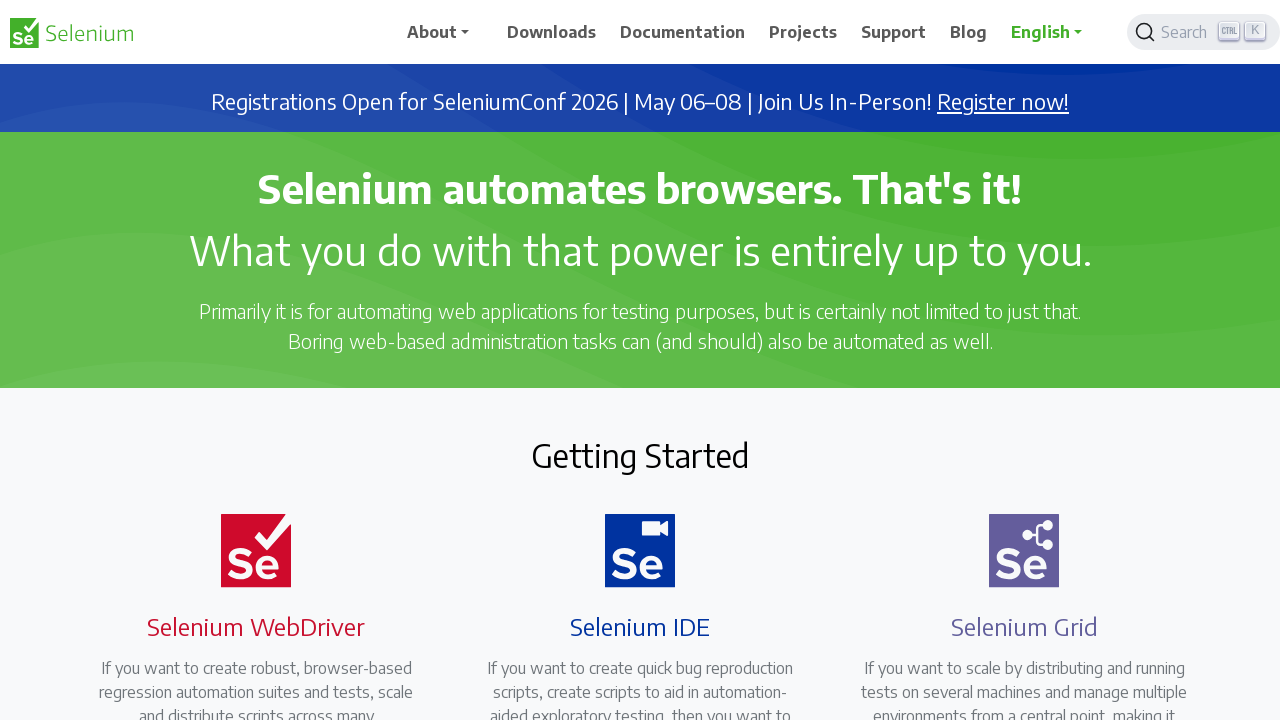